Tests multiple browser automation features on a demo site including: opening multiple windows, filling out a registration form with personal details, performing drag and drop interactions, and handling JavaScript alerts with OK and text input prompts.

Starting URL: https://demo.automationtesting.in/Windows.html

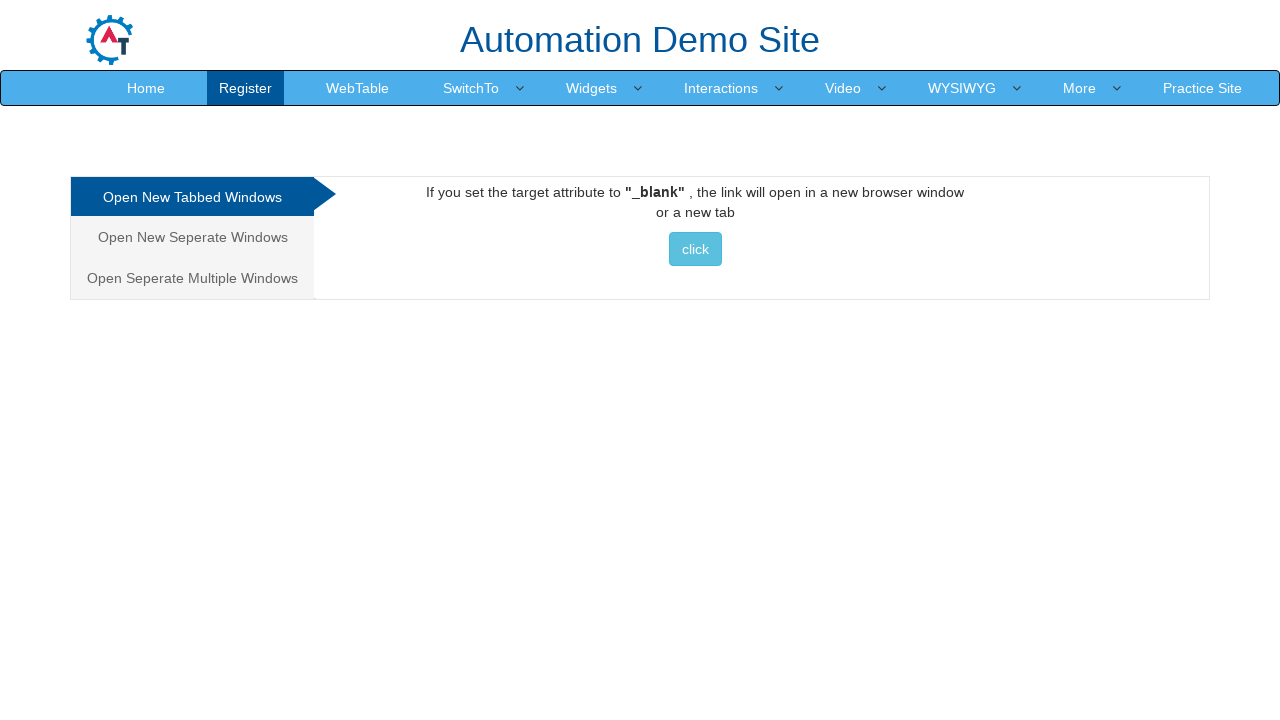

Clicked on 'Open Seperate Multiple Windows' tab at (192, 278) on xpath=//a[text()='Open Seperate Multiple Windows']
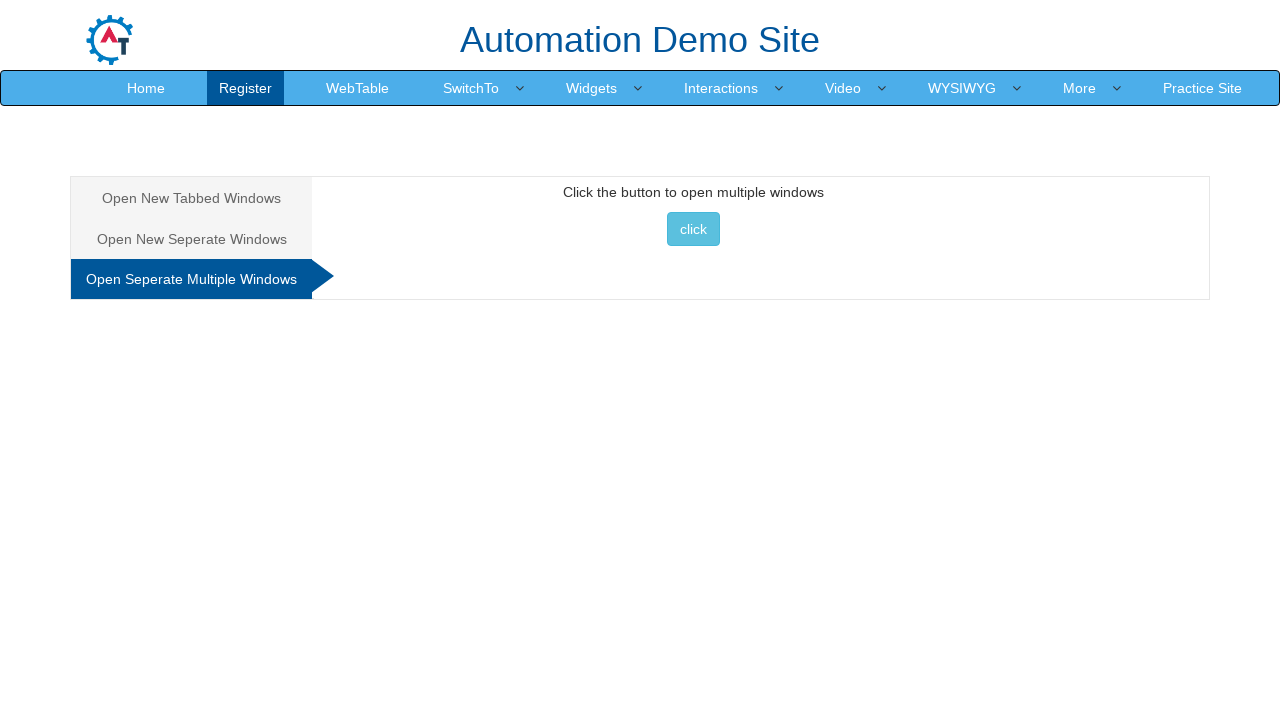

Clicked button to open multiple windows at (693, 229) on xpath=//button[@onclick='multiwindow()']
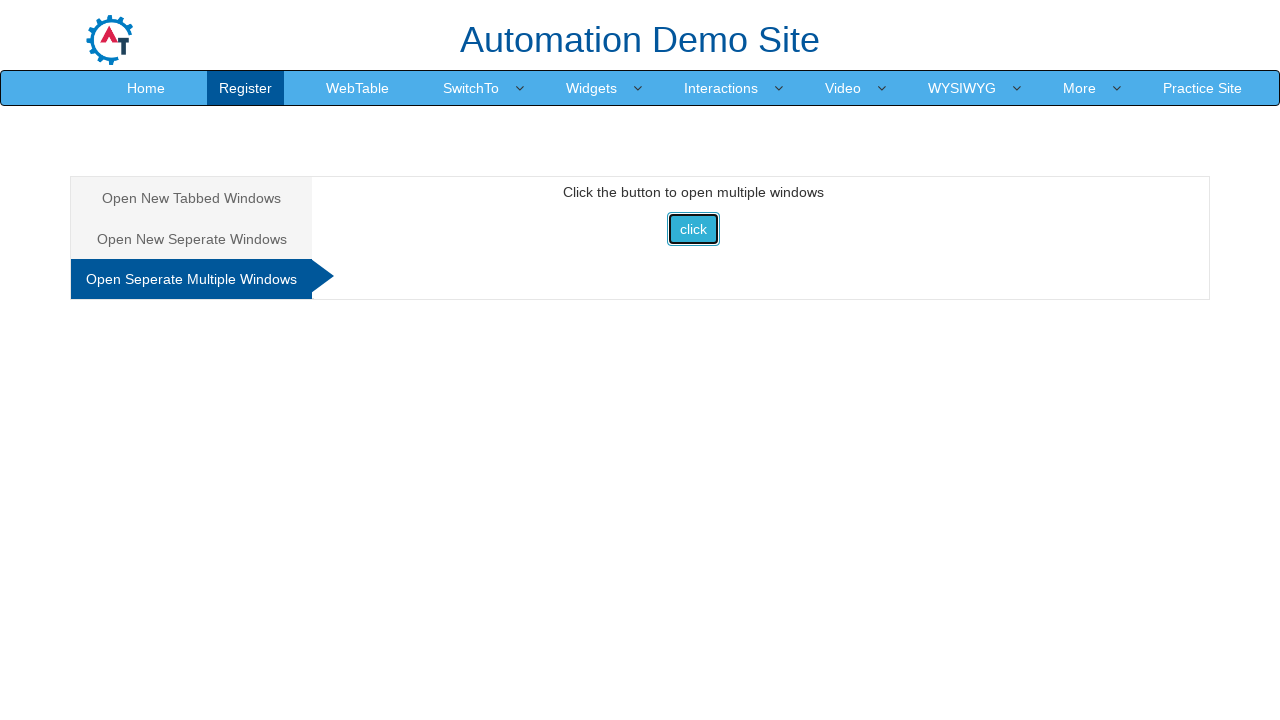

Opened new window/popup at (693, 229) on //button[@onclick='multiwindow()']
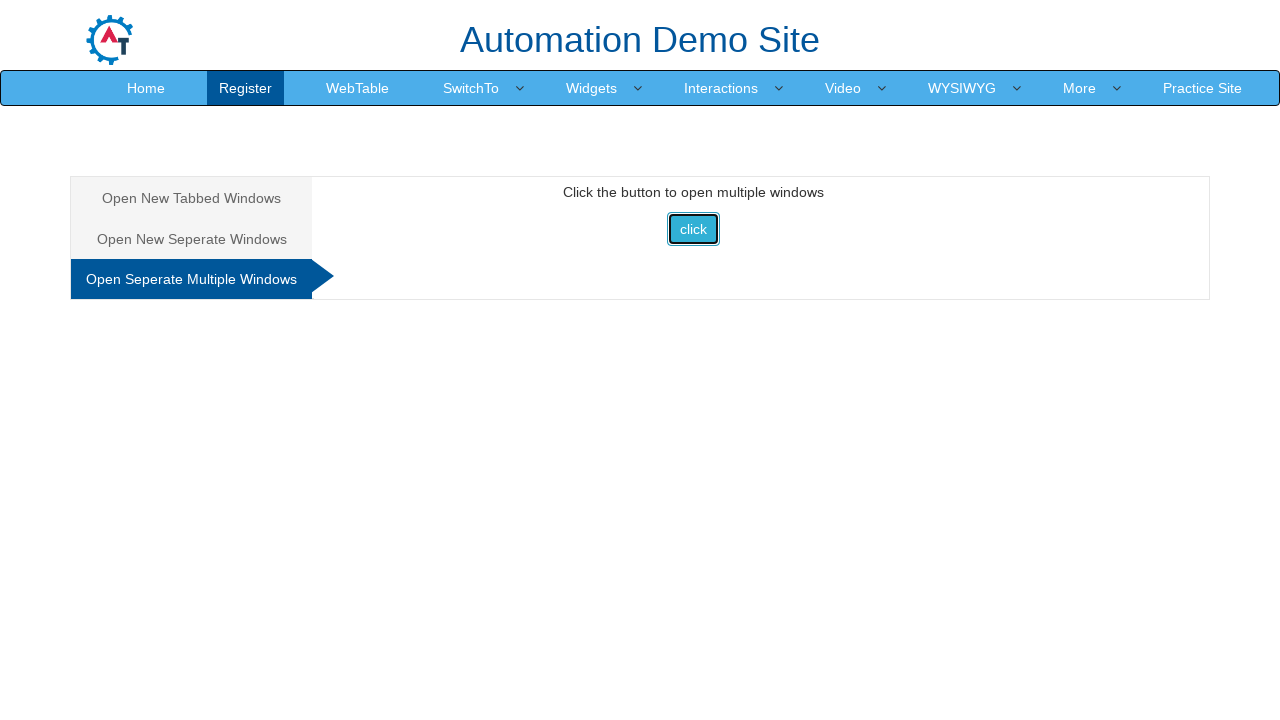

Clicked forward/enter image on Index page at (809, 374) on xpath=//img[@id='enterimg']
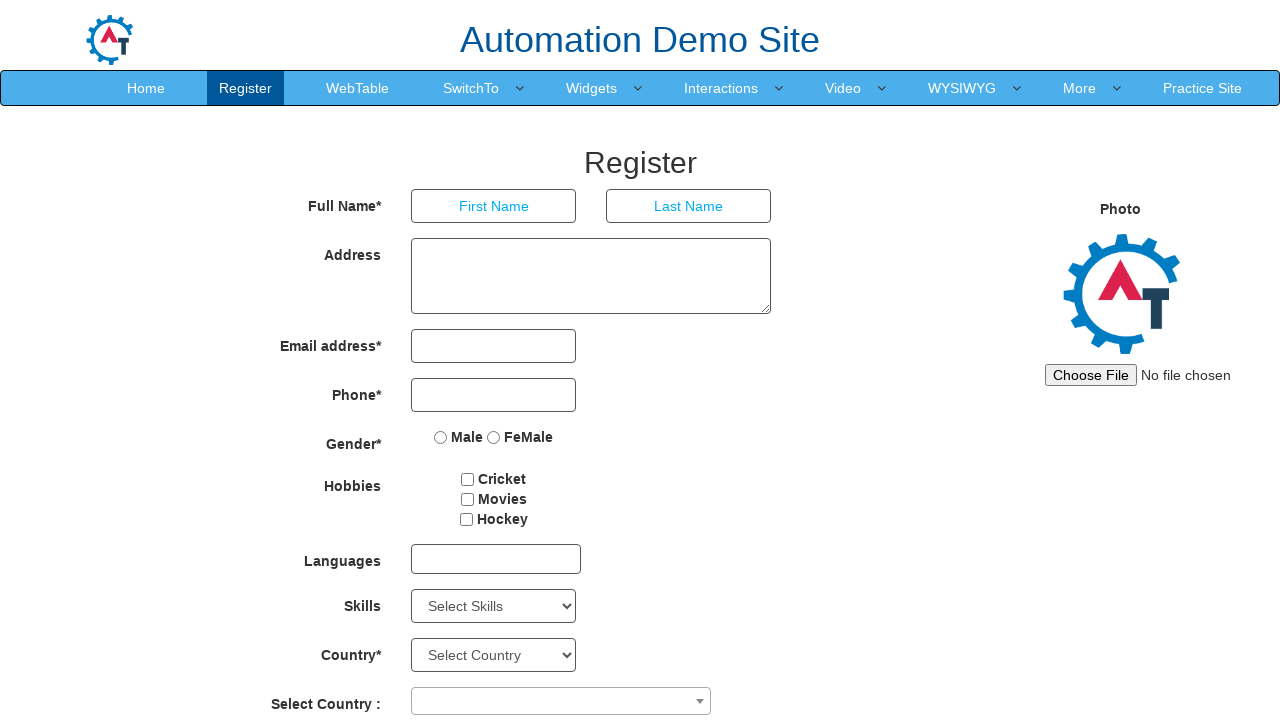

Registration form loaded
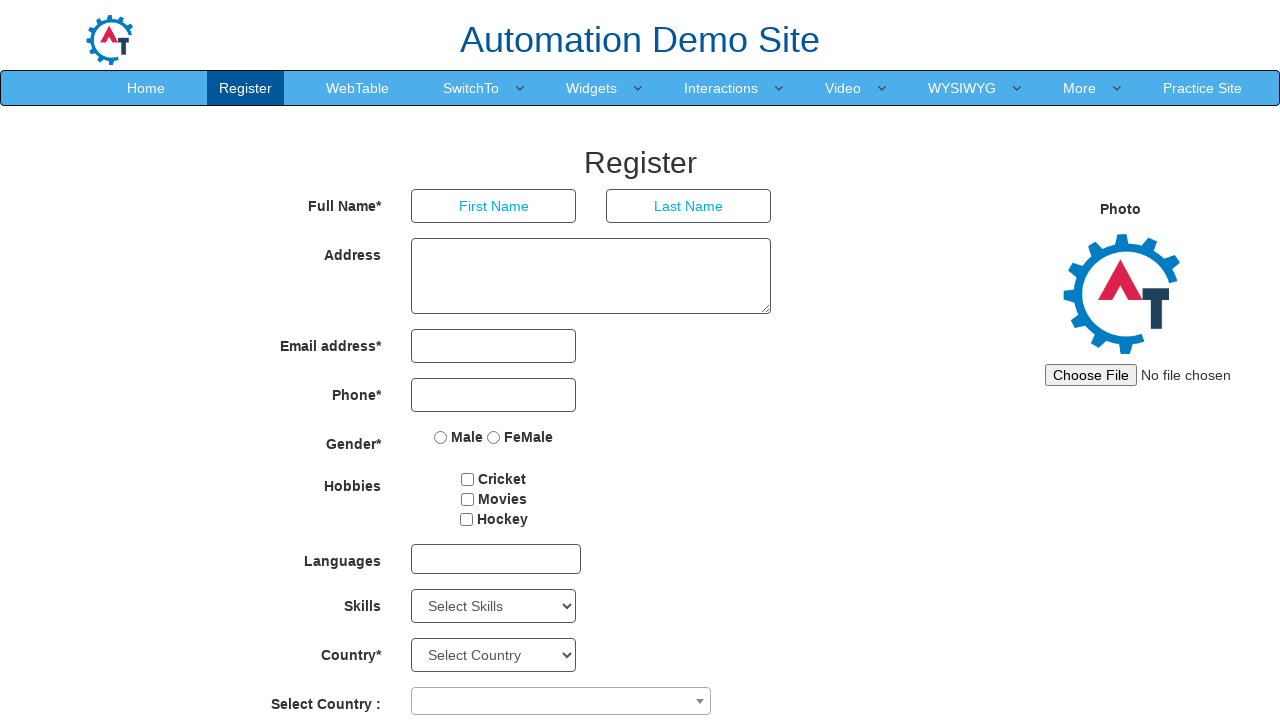

Filled First Name field with 'Jennifer' on //input[@placeholder='First Name']
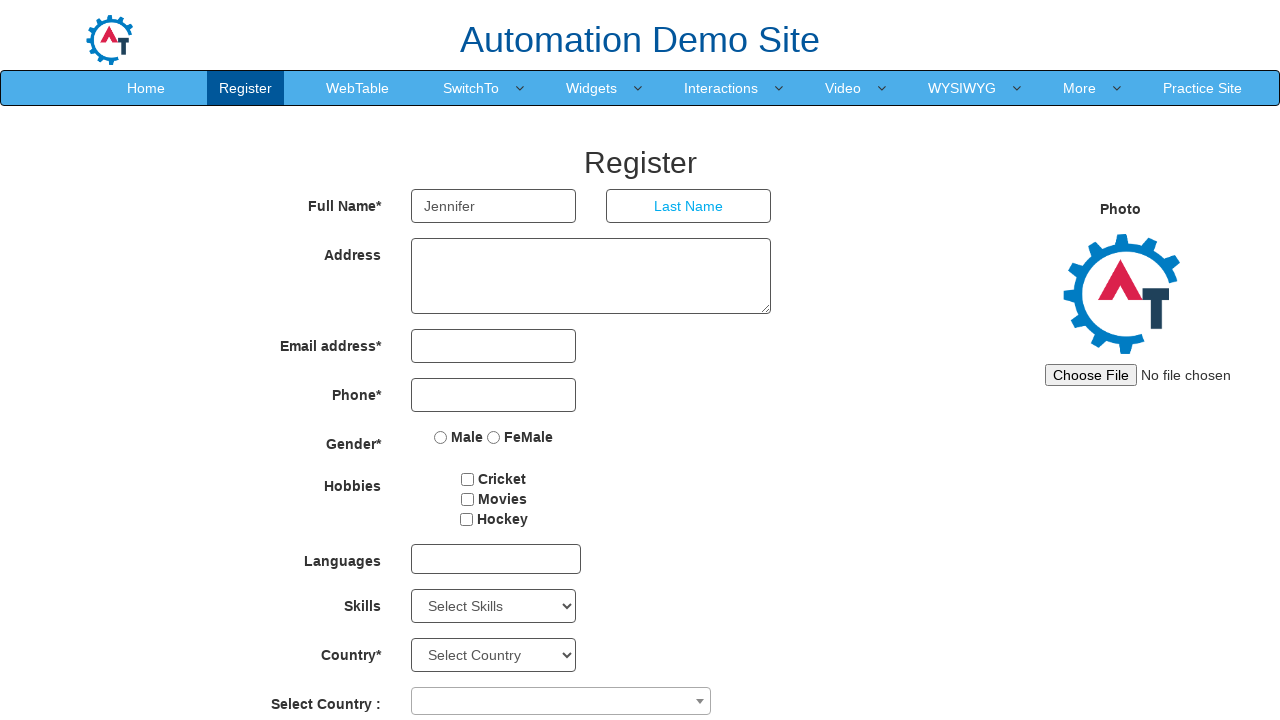

Filled Last Name field with 'Martinez' on //input[@placeholder='Last Name']
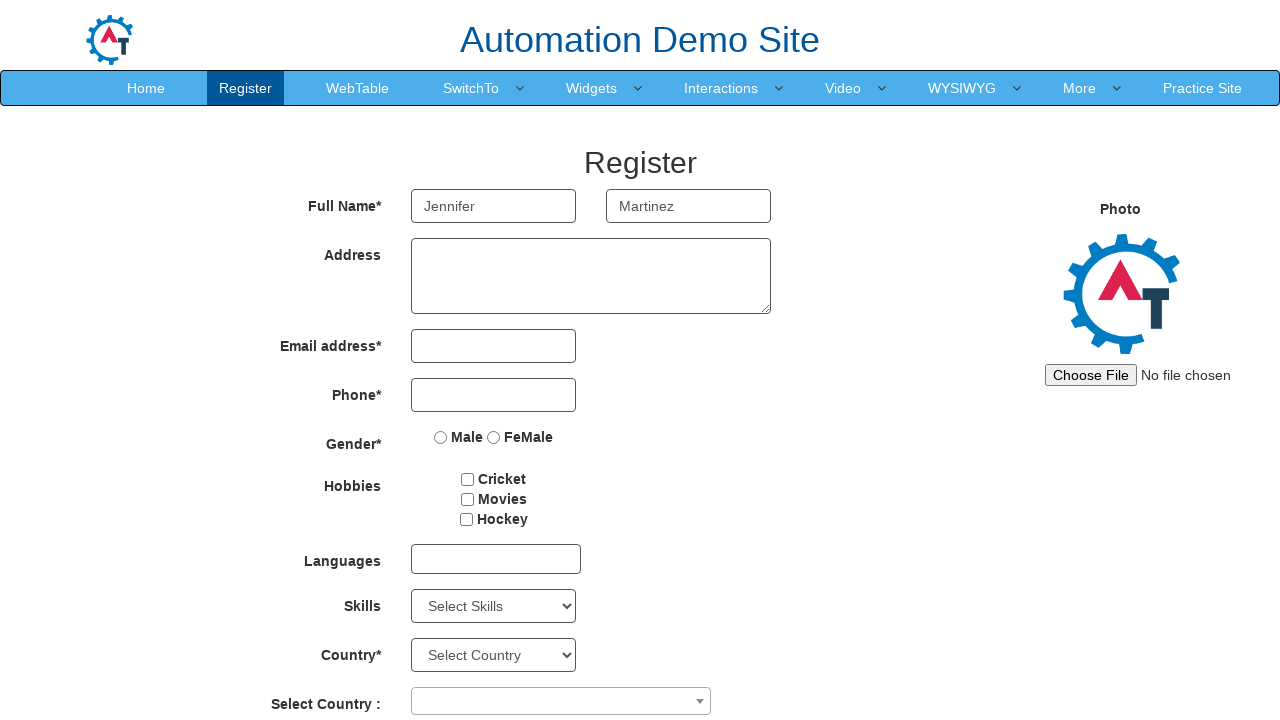

Filled email field with 'jennifer.martinez@example.com' on //input[@type='email']
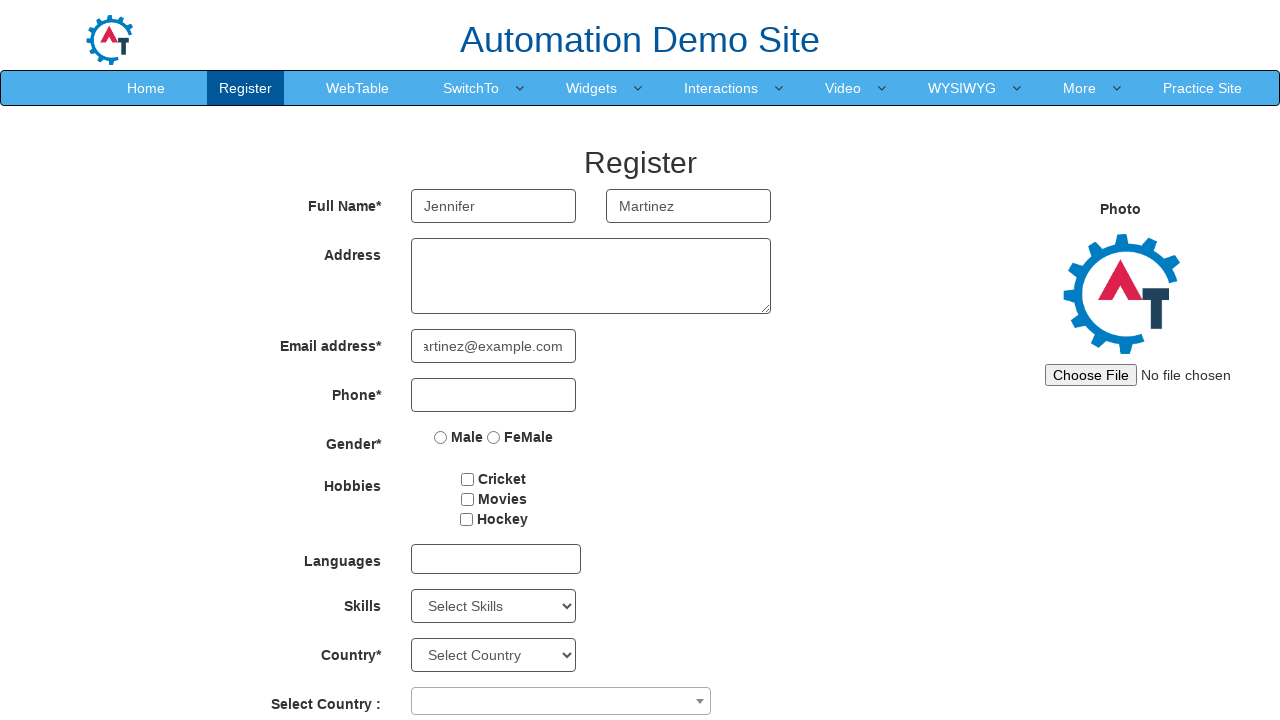

Filled phone field with '5551234567' on //input[@type='tel']
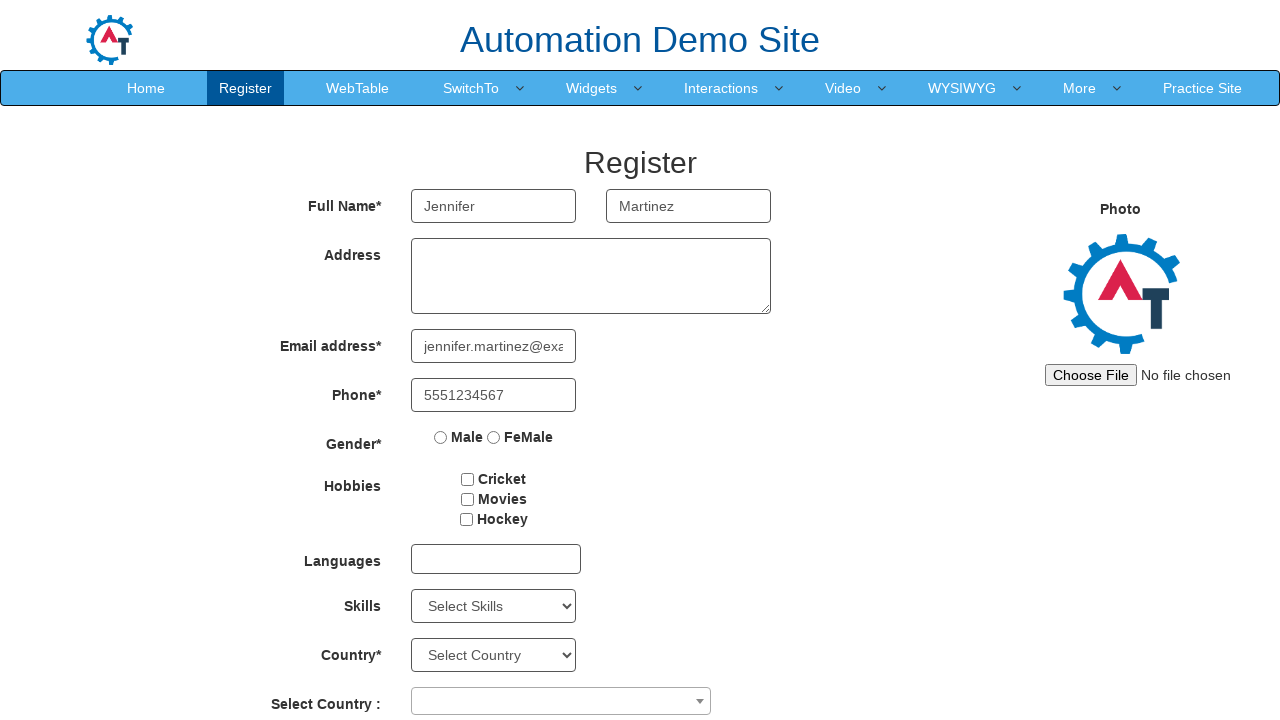

Selected Female gender at (494, 437) on xpath=//input[@value='FeMale']
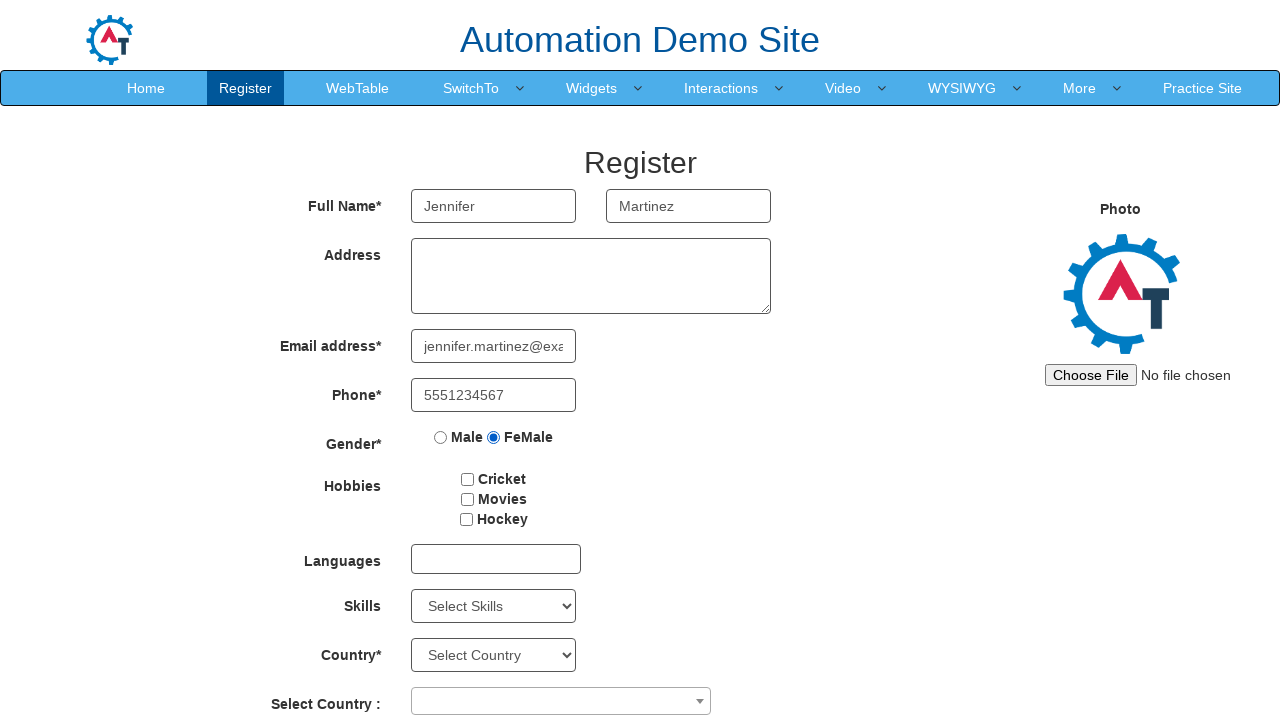

Selected hobby checkbox at (468, 479) on xpath=//input[@id='checkbox1']
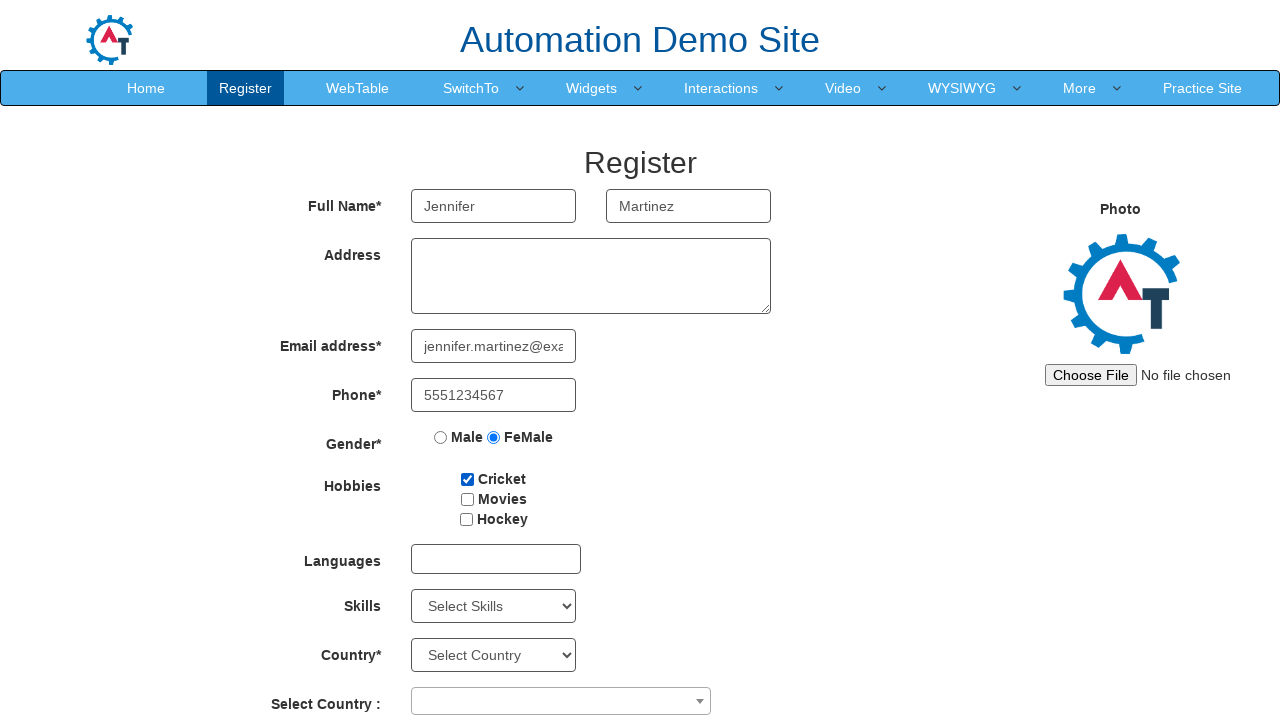

Opened languages dropdown at (496, 559) on xpath=//div[@id='msdd']
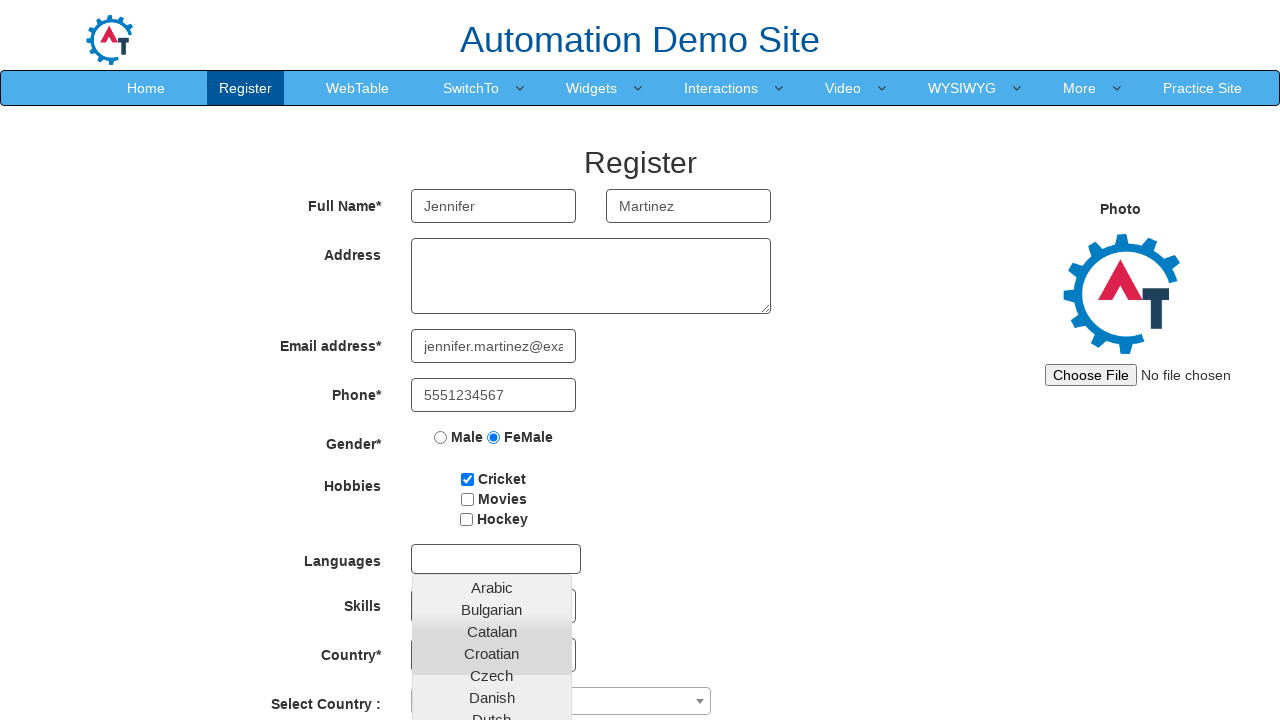

Selected Java from Skills dropdown on //select[@id='Skills']
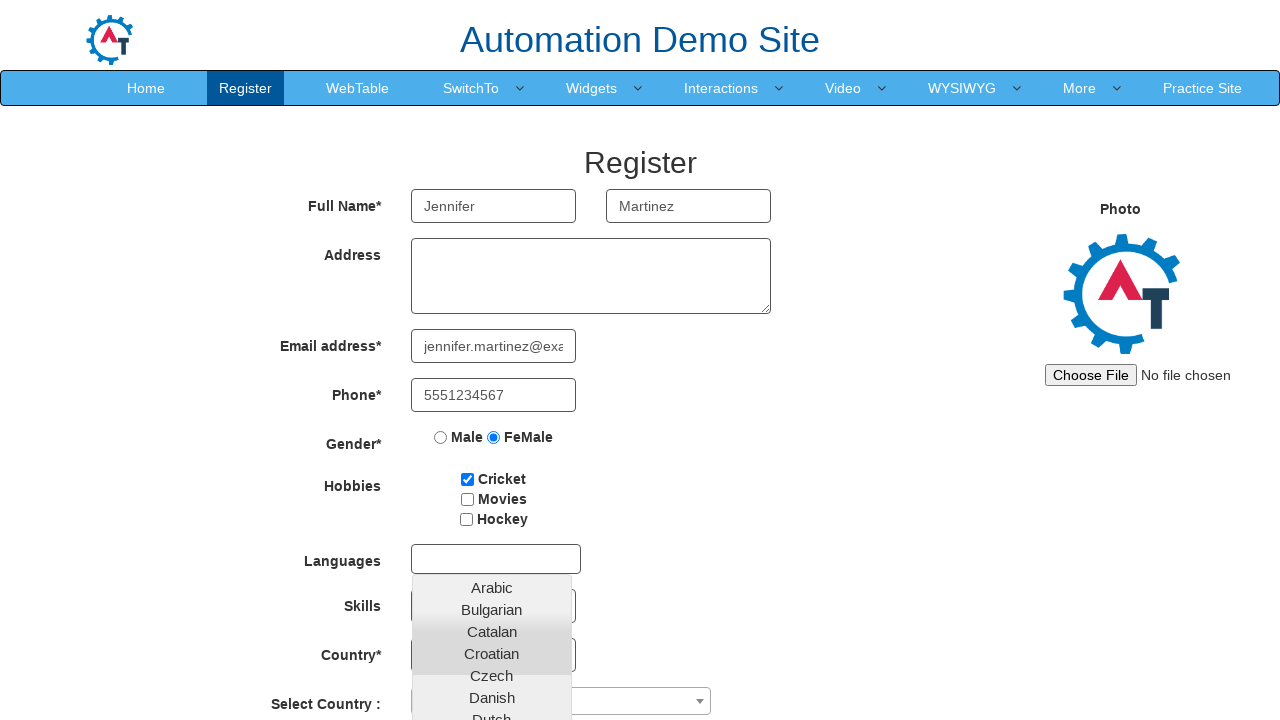

Navigated to Interactions section at (721, 88) on xpath=//a[text()='Interactions ']
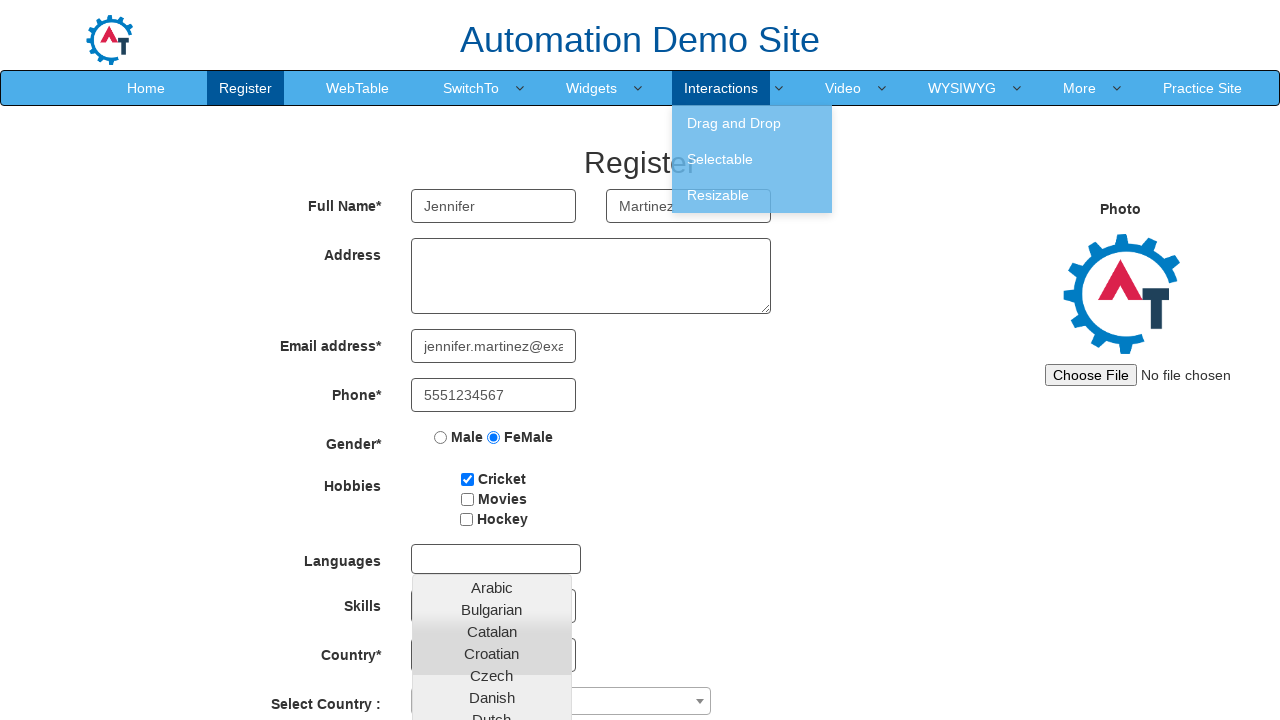

Clicked on Drag and Drop link at (752, 123) on xpath=//a[text()='Drag and Drop ']
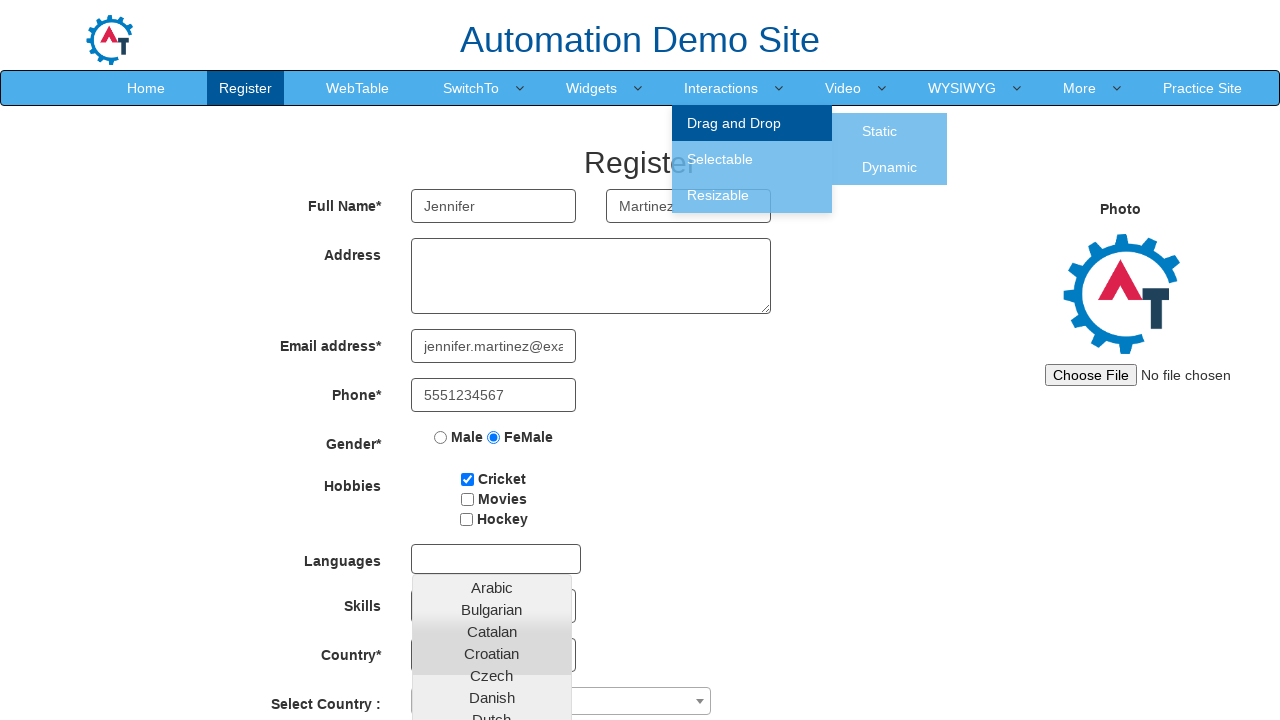

Clicked on Static tab at (880, 131) on xpath=//a[text()='Static ']
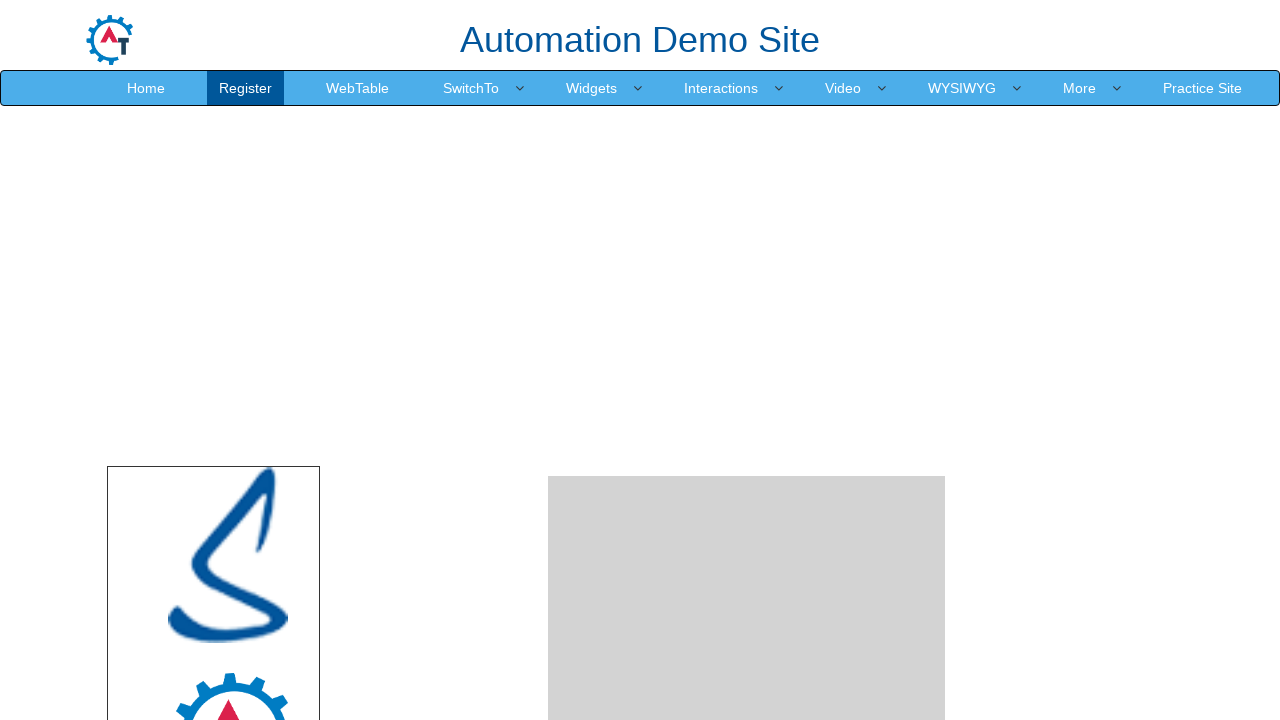

Performed drag and drop of mongo image to droparea at (747, 481)
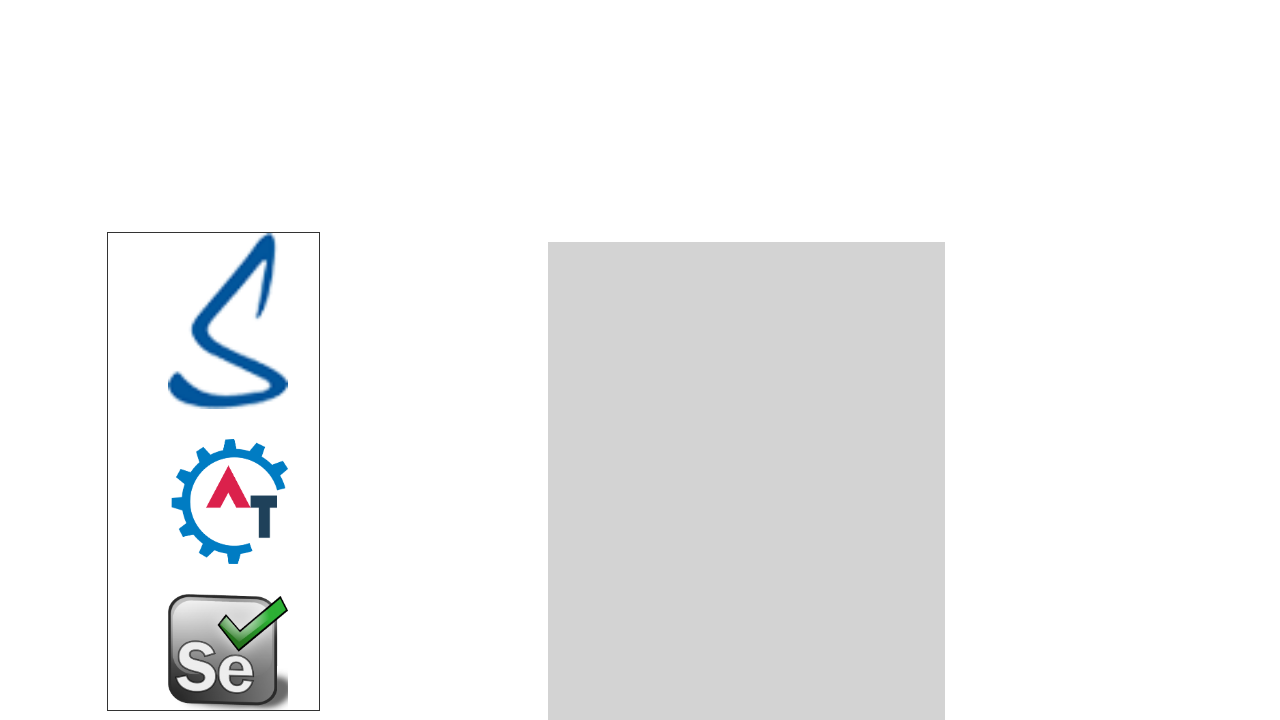

Navigated to SwitchTo section at (471, 88) on xpath=//a[text()='SwitchTo']
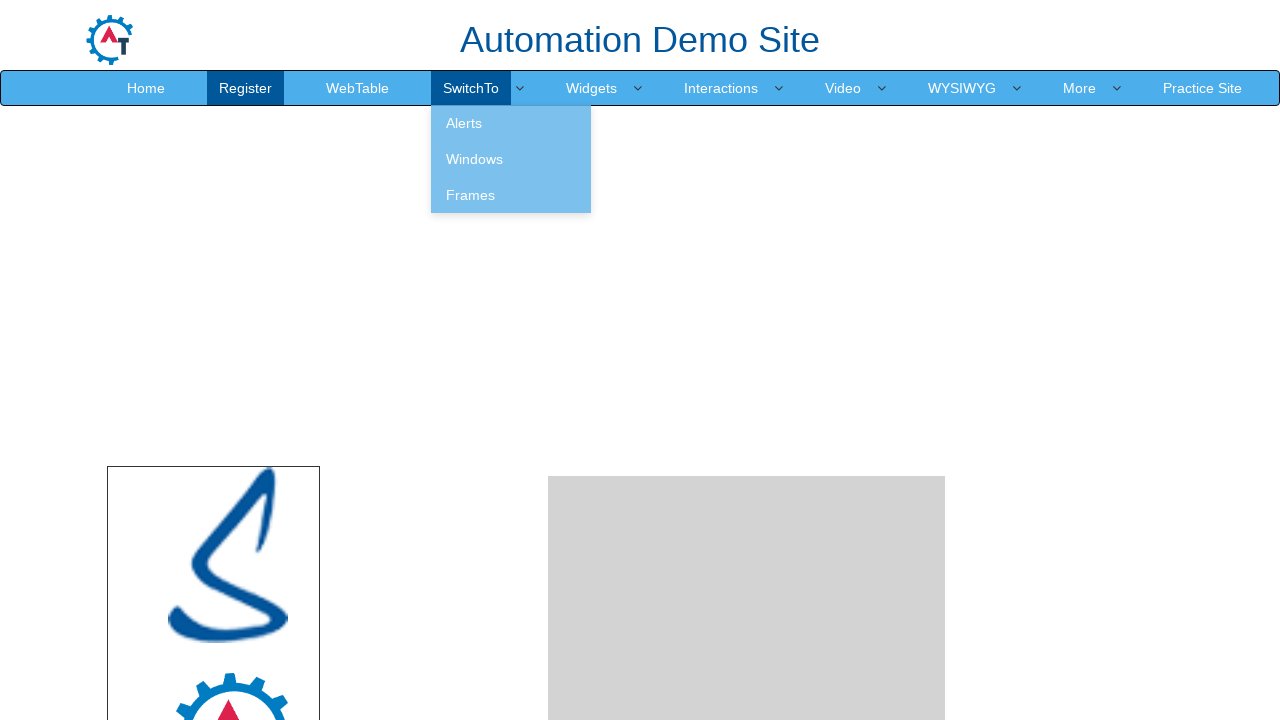

Clicked on Alerts link at (511, 123) on xpath=//a[text()='Alerts']
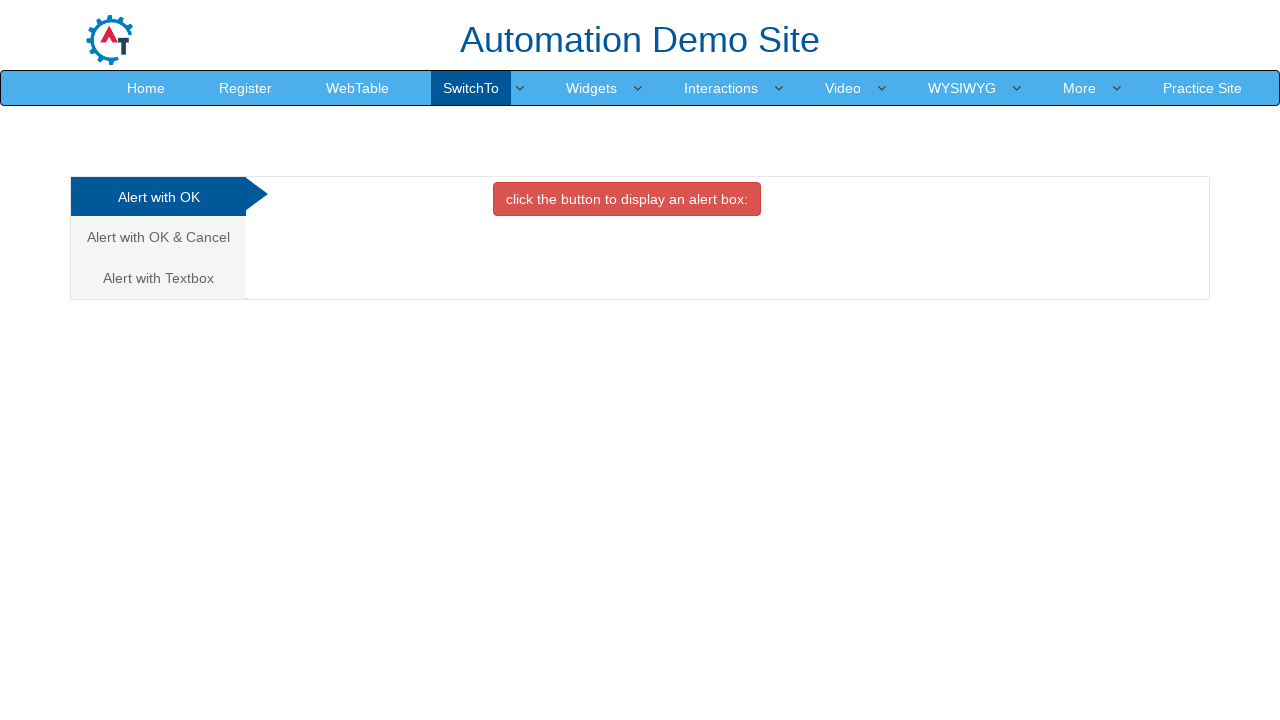

Clicked on Alert with OK tab at (158, 197) on xpath=//a[text()='Alert with OK ']
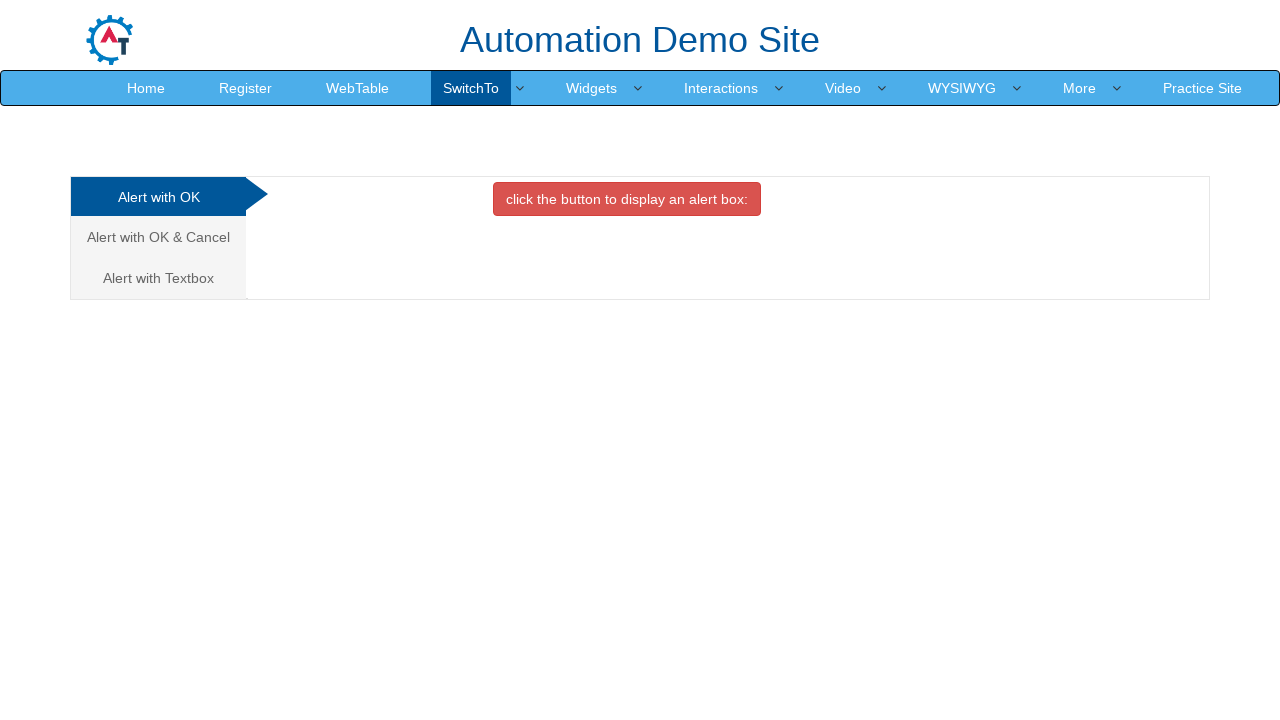

Triggered and accepted alert with OK button at (627, 199) on xpath=//button[contains(text(),'click the button to display an  alert box:')]
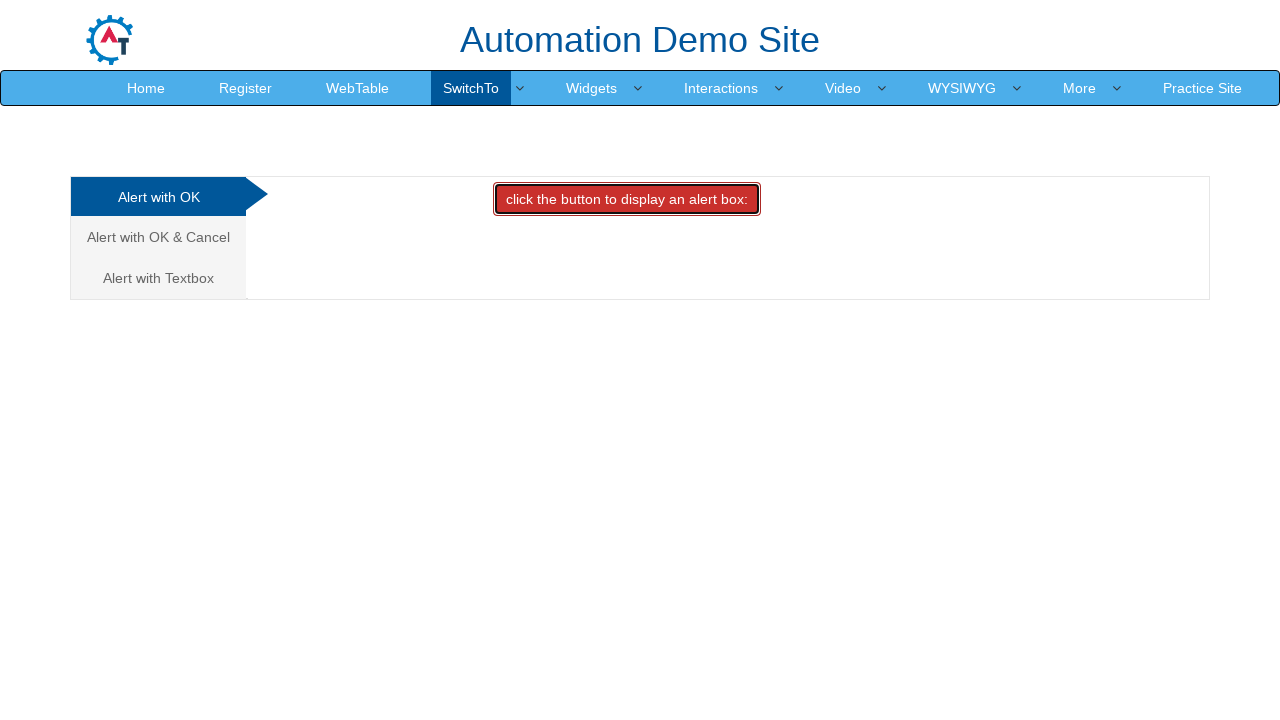

Clicked on Alert with Textbox tab at (158, 278) on xpath=//a[text()='Alert with Textbox ']
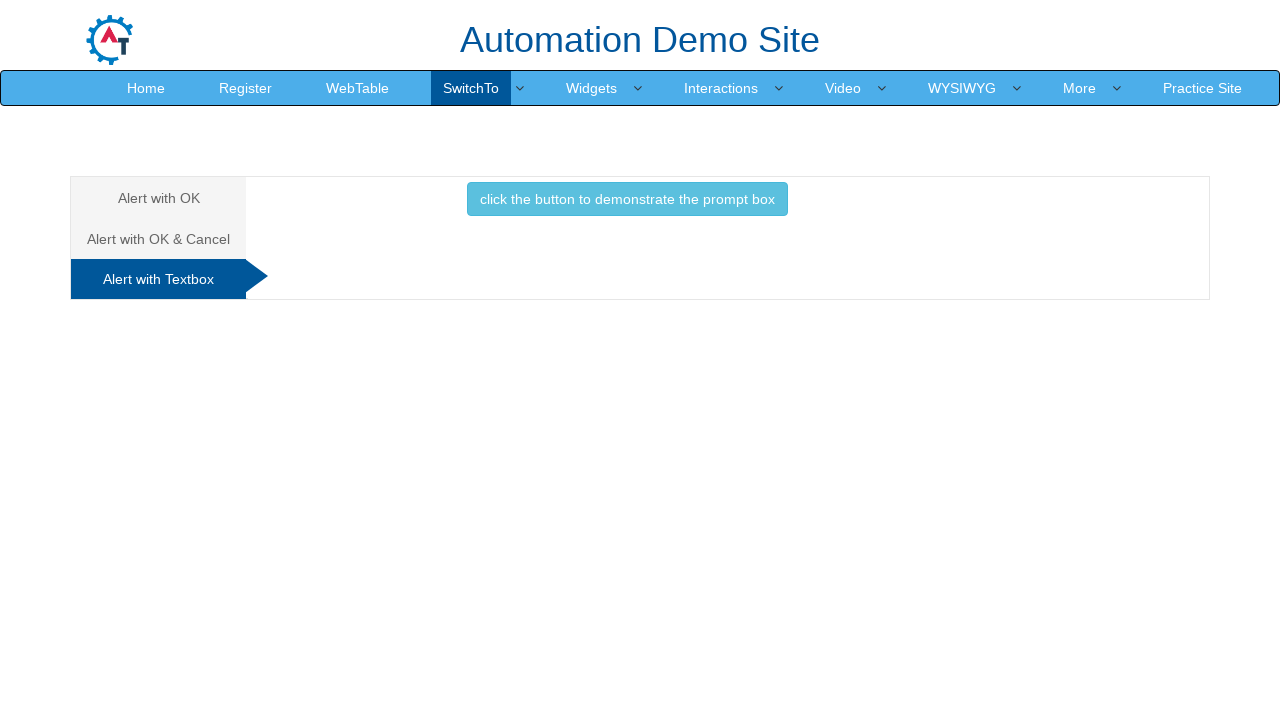

Triggered prompt alert and entered 'Jennifer' at (627, 199) on xpath=//button[text()='click the button to demonstrate the prompt box ']
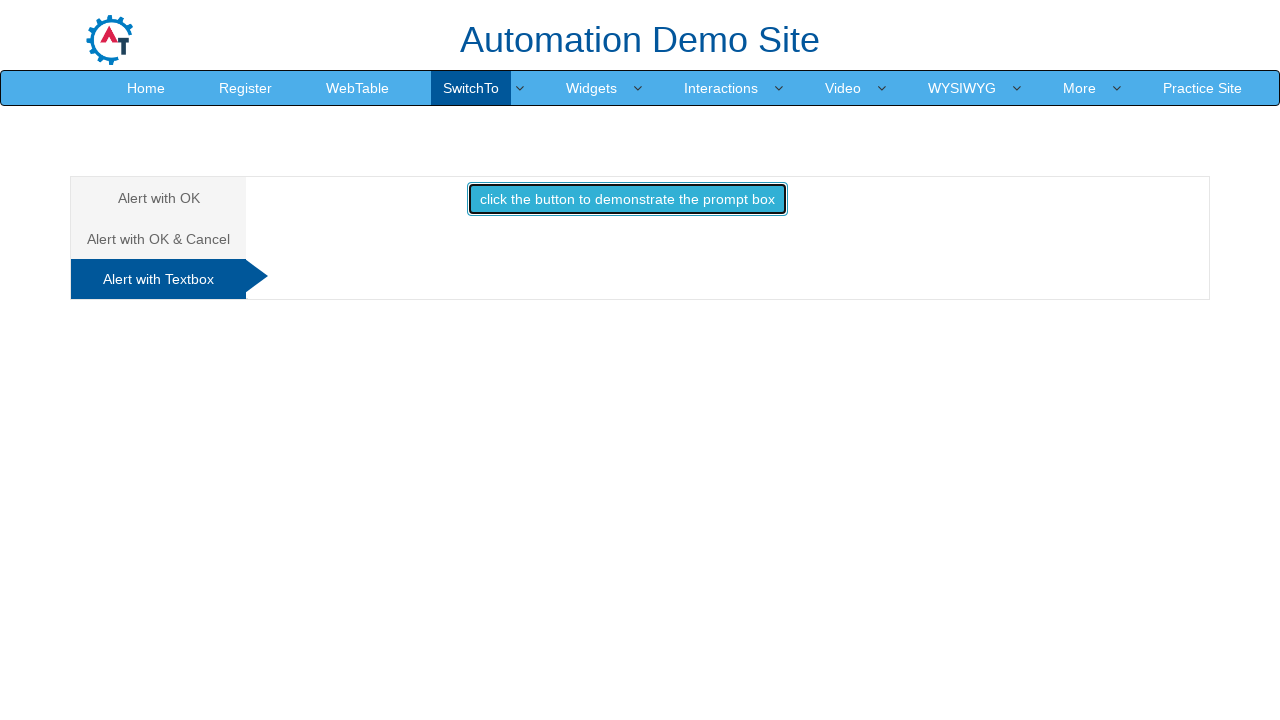

Closed the Index window
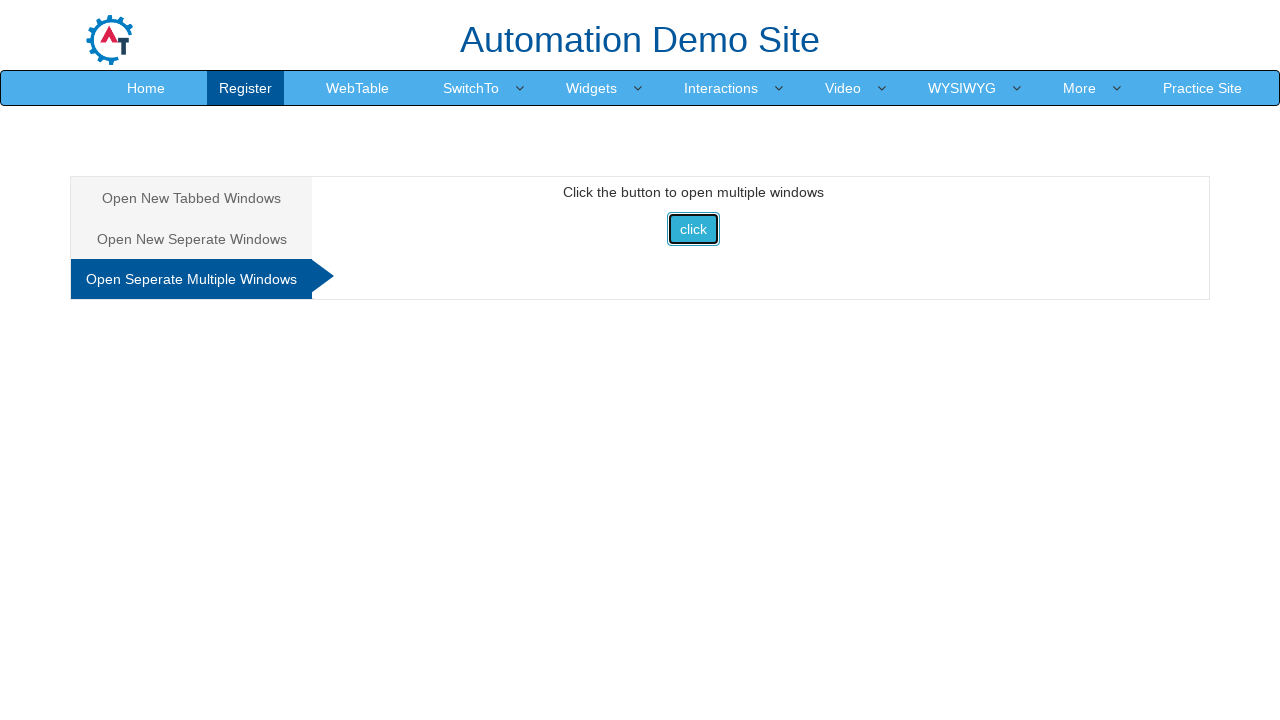

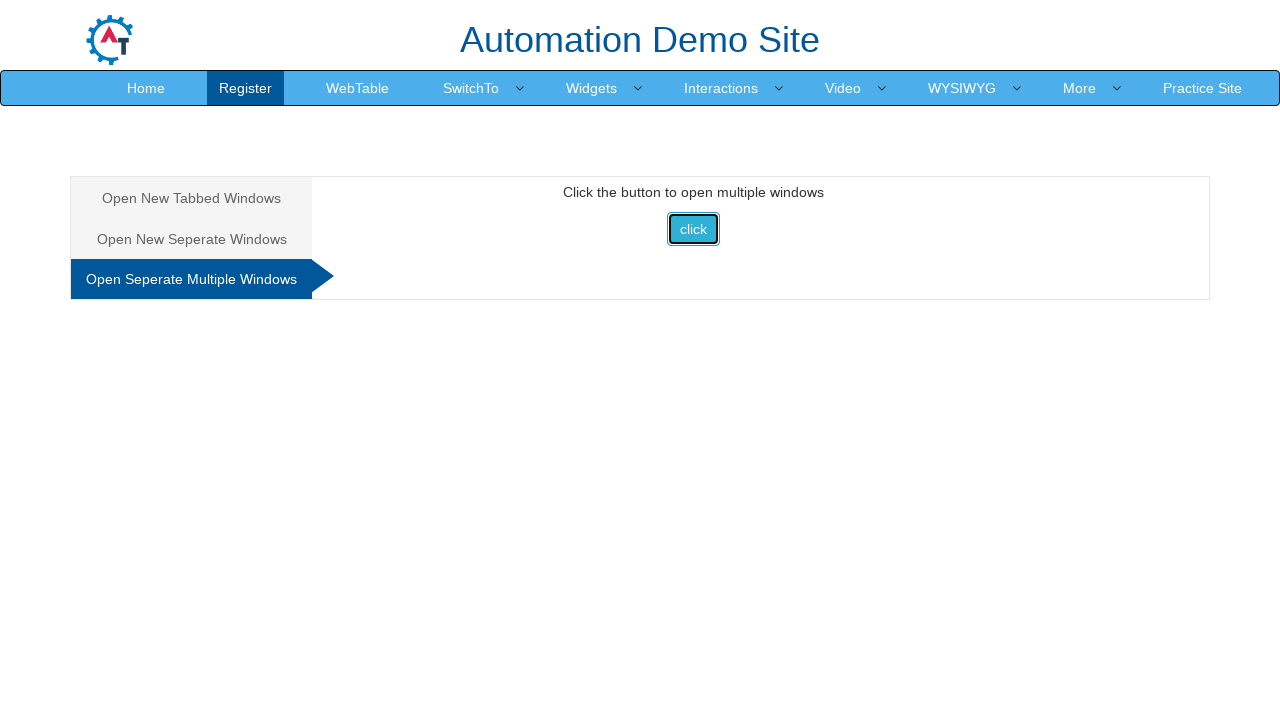